Navigates to a GitHub Pages site and clicks a button element on the page

Starting URL: http://SunInJuly.github.io/execute_script.html

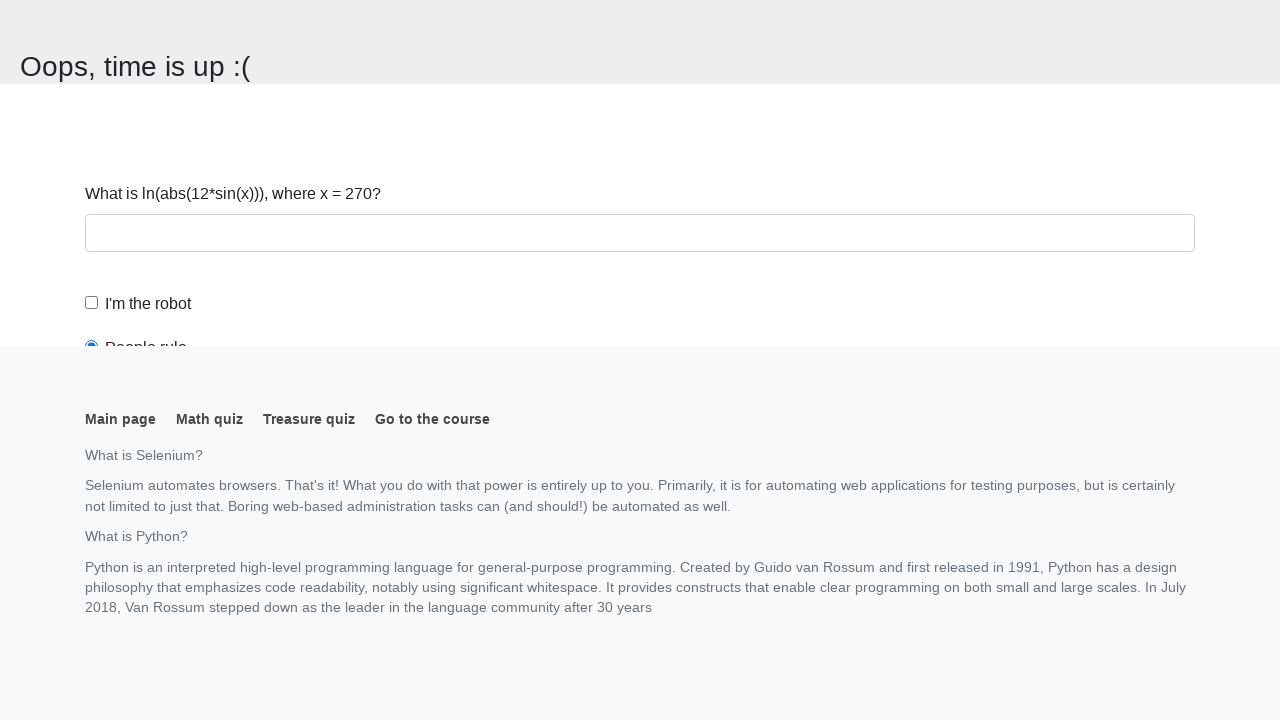

Navigated to GitHub Pages execute_script.html
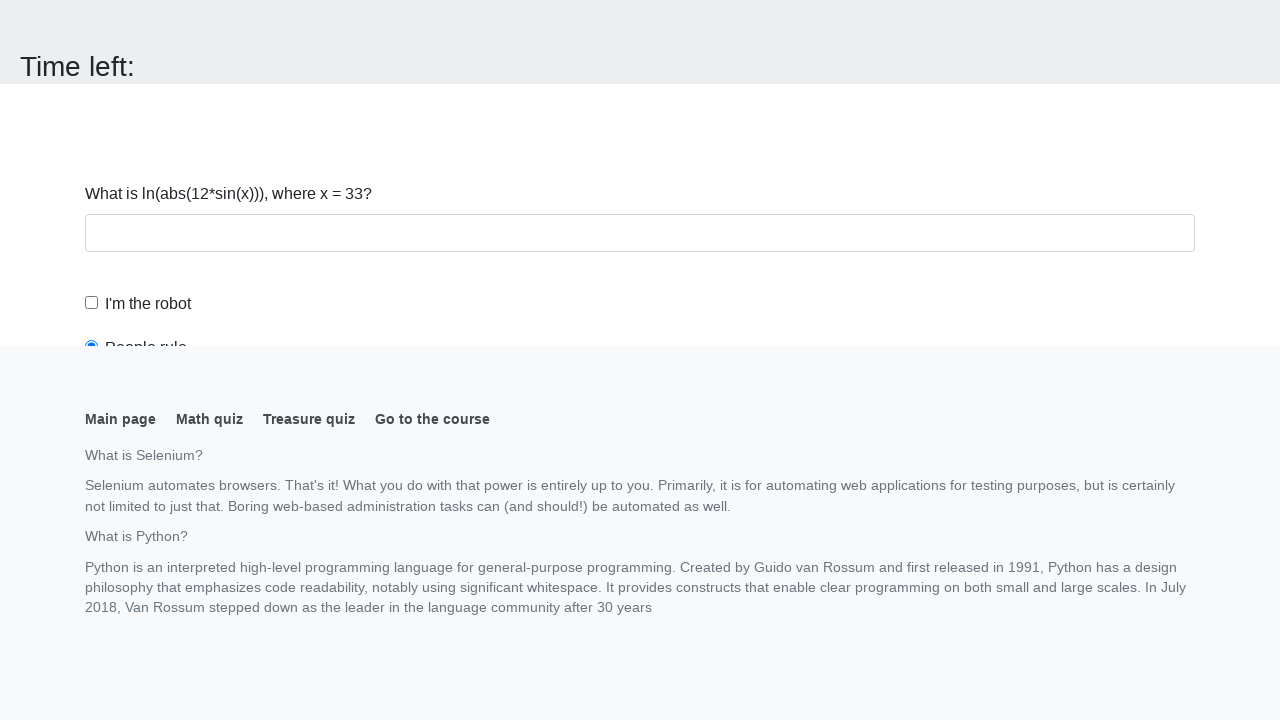

Clicked button element on the page at (123, 20) on button
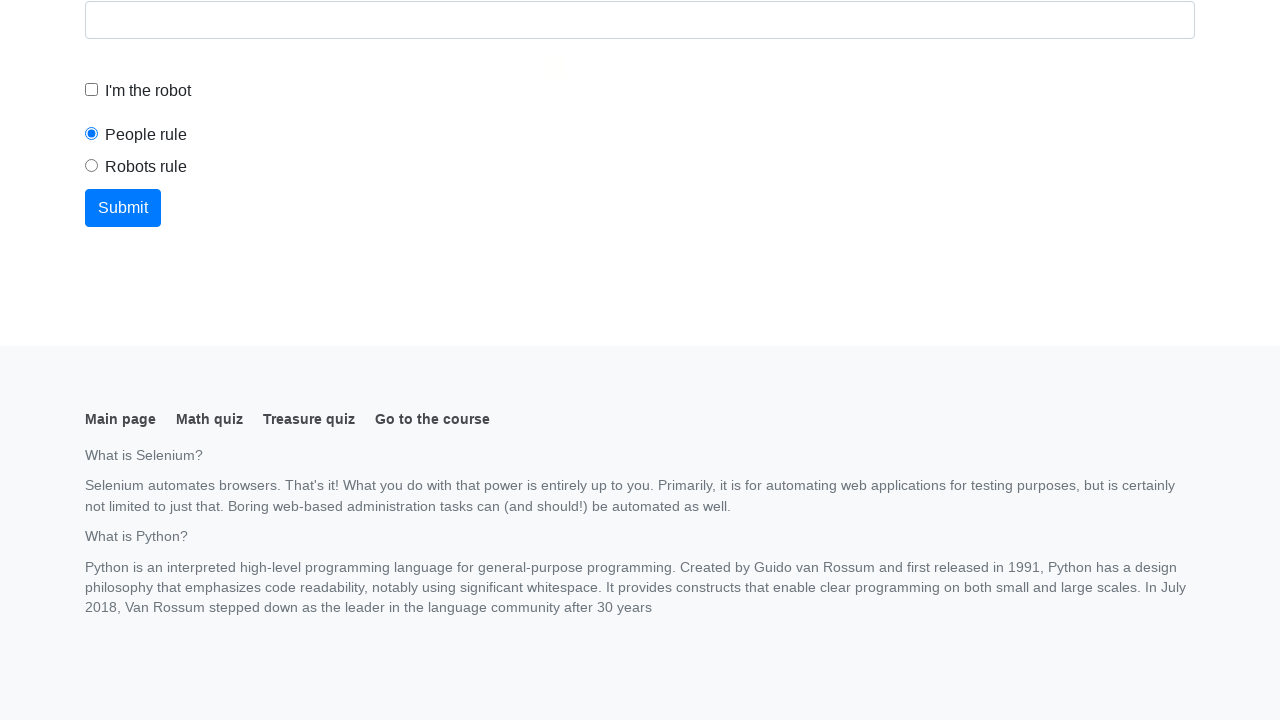

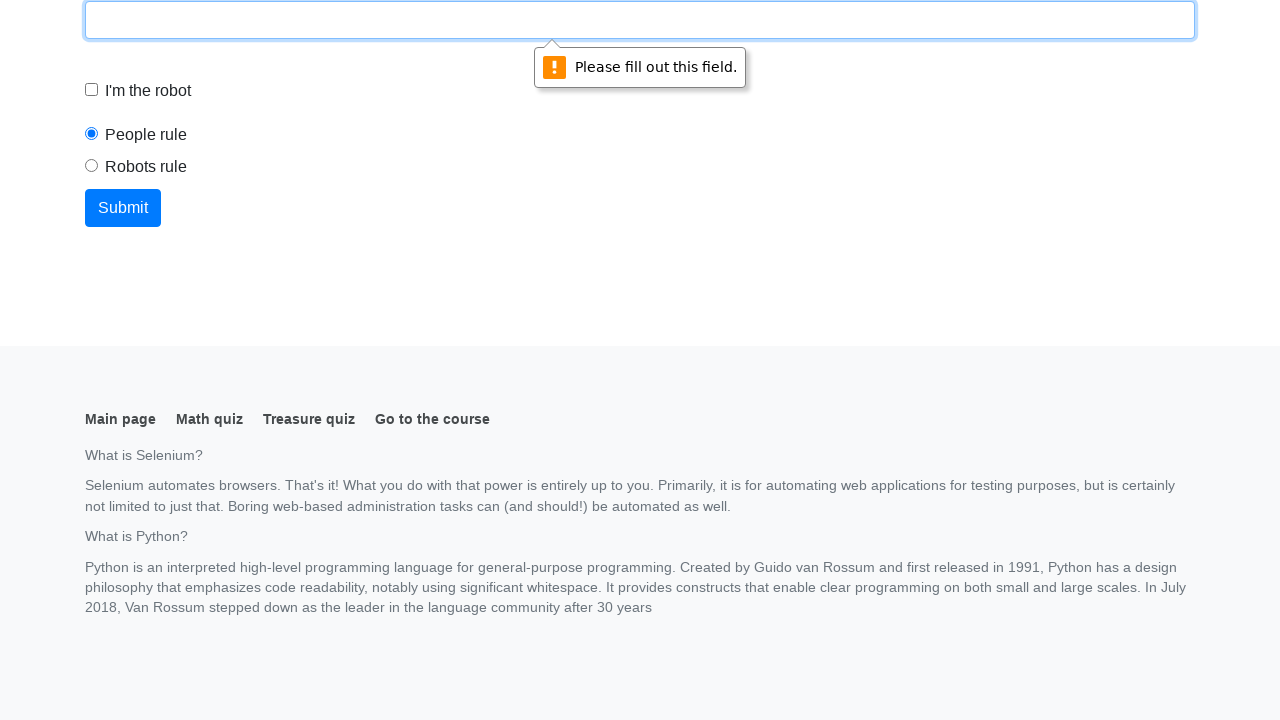